Tests the search input field functionality by entering a search term

Starting URL: https://www.asu.edu/

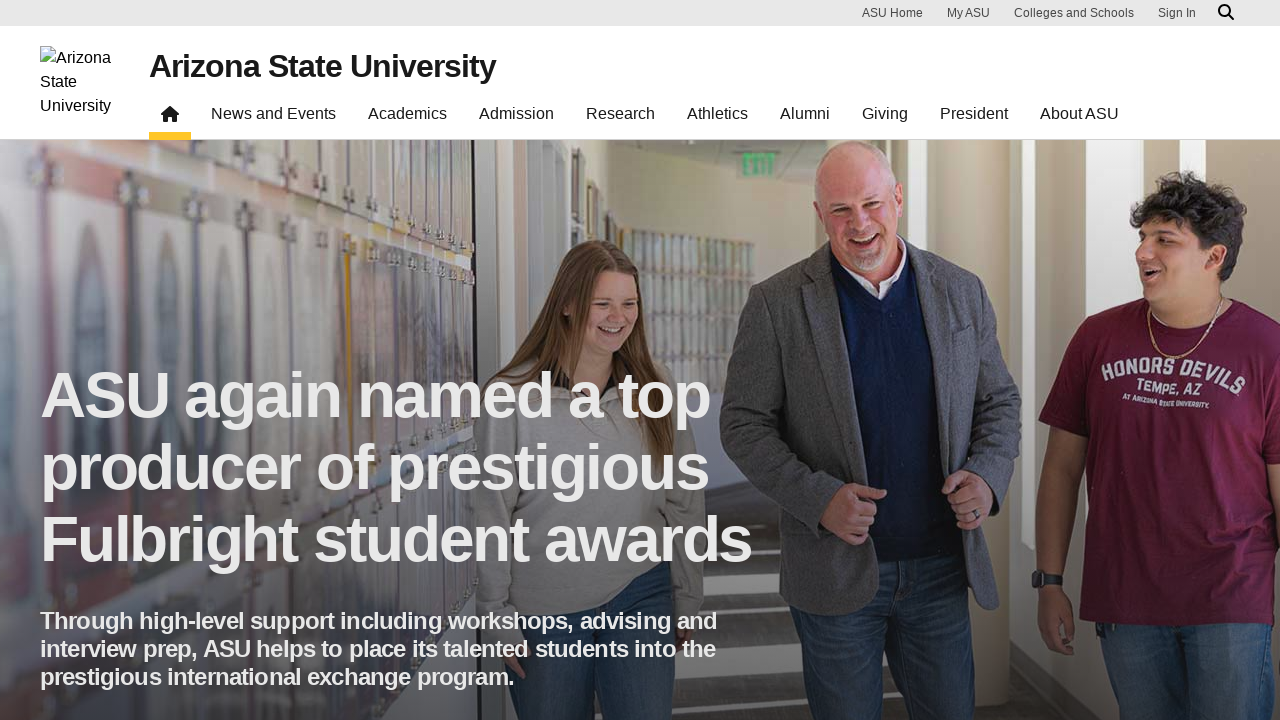

Filled search input field with 'computer science' on #edit-search
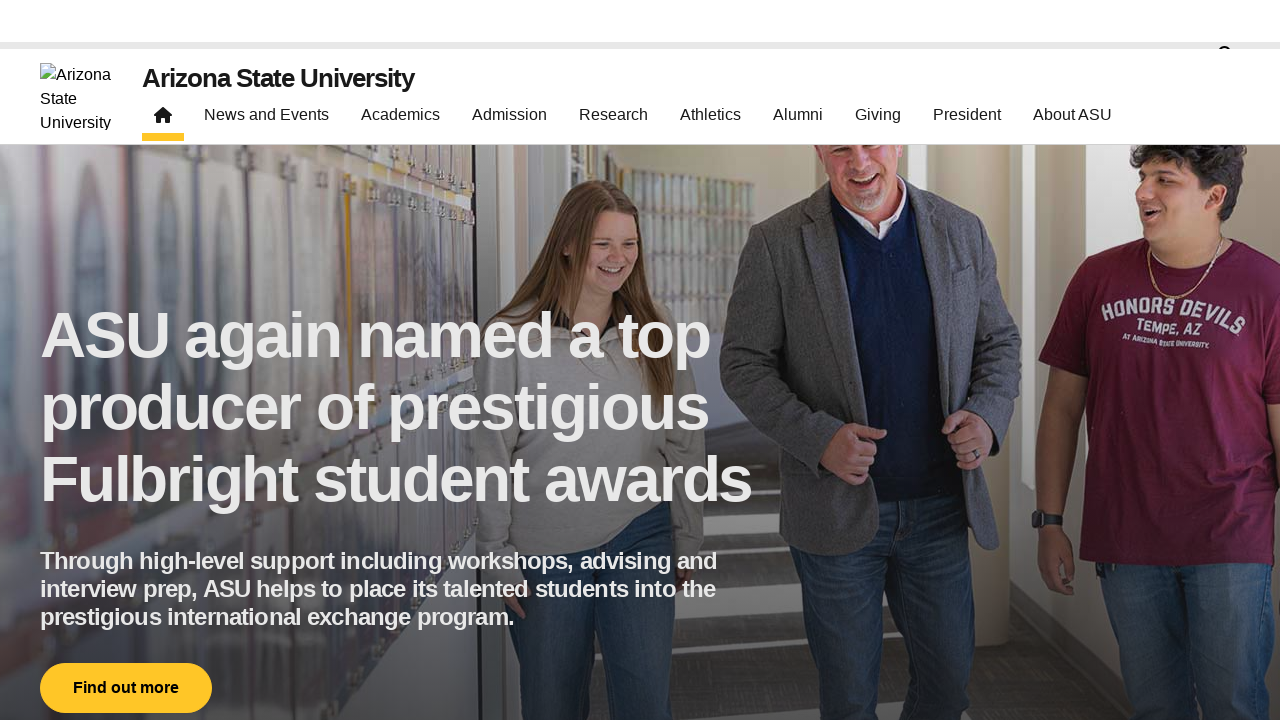

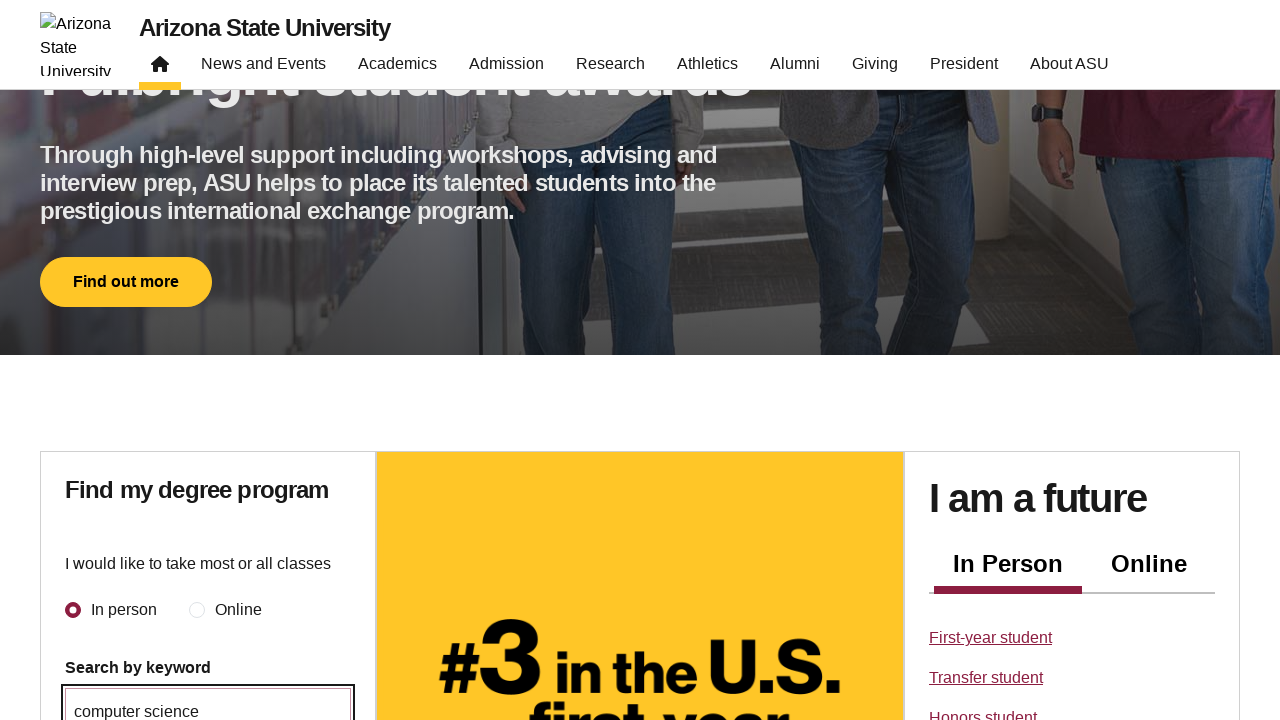